Tests double-click functionality by double-clicking a button and verifying the resulting text appears

Starting URL: https://automationfc.github.io/basic-form/index.html

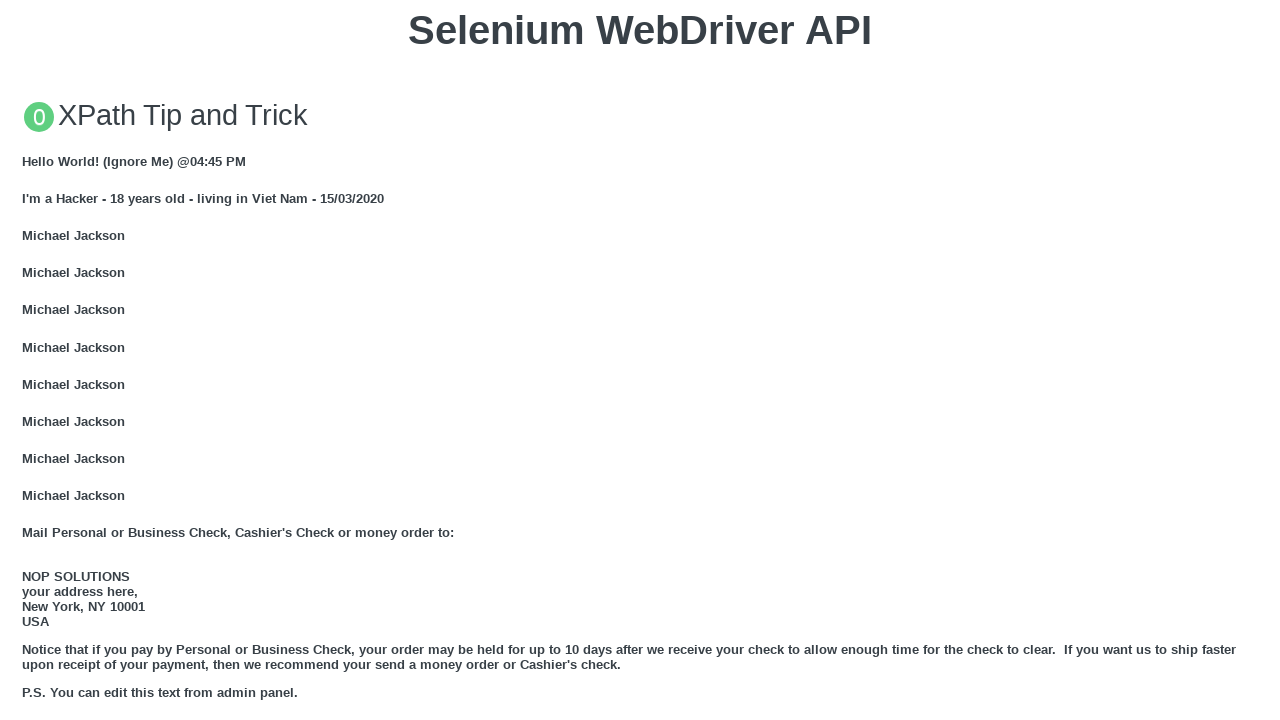

Scrolled double-click button into view
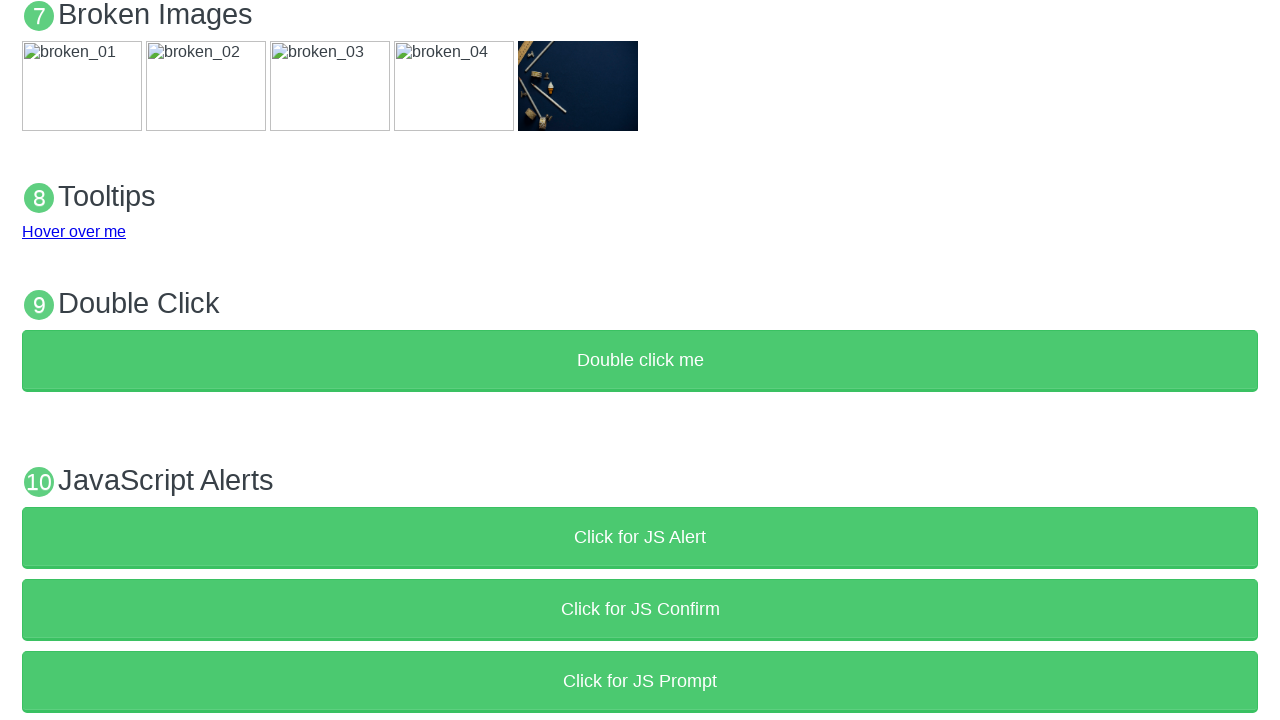

Double-clicked the 'Double click me' button at (640, 361) on xpath=//button[text()='Double click me']
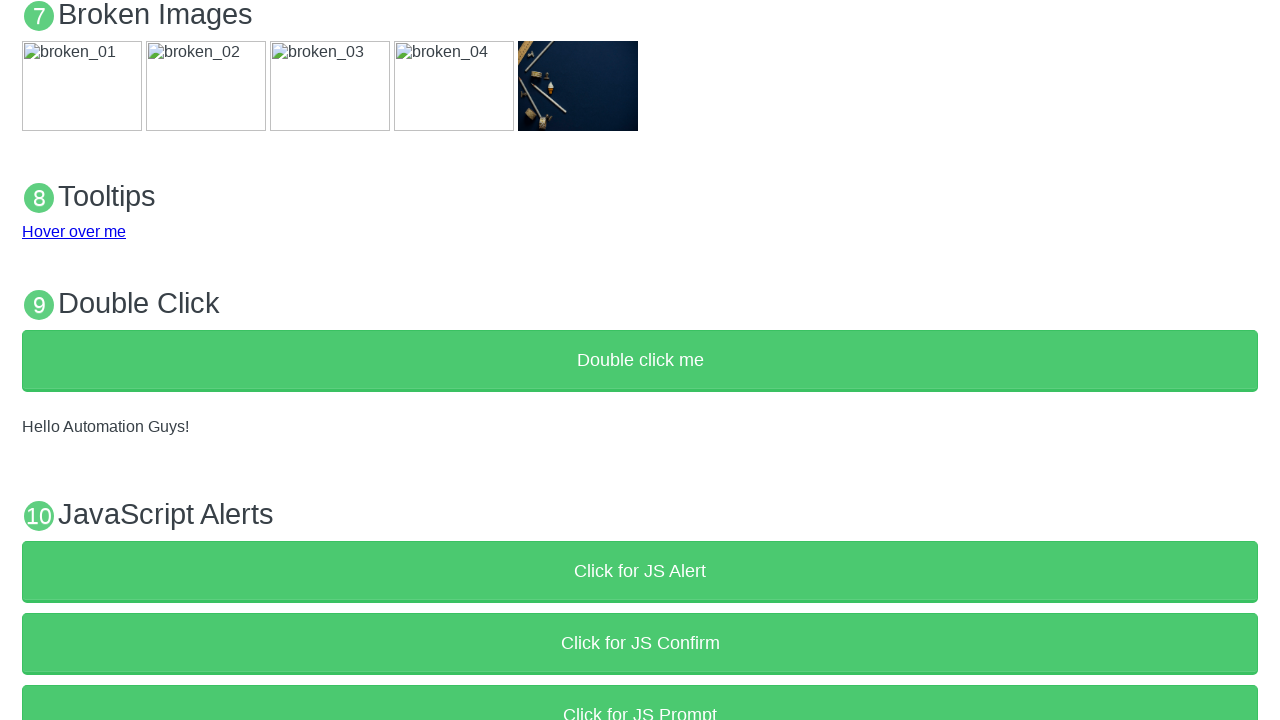

Retrieved result text after double-click
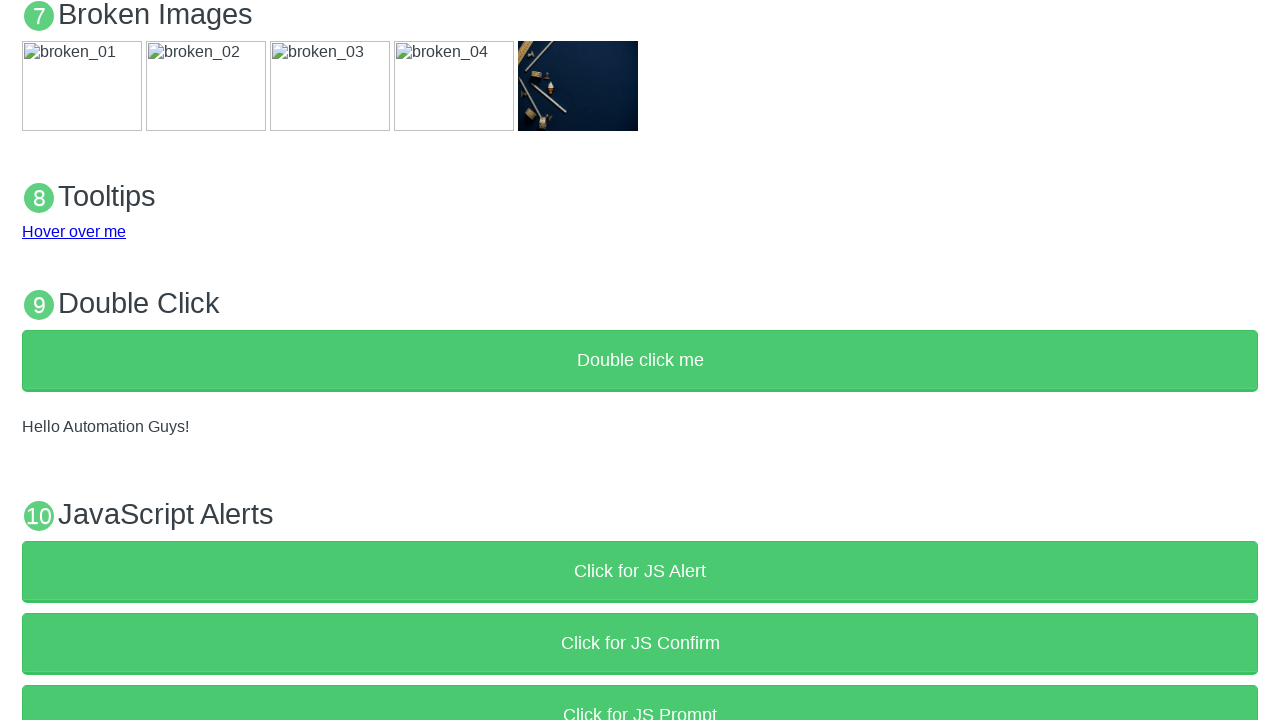

Verified result text equals 'Hello Automation Guys!'
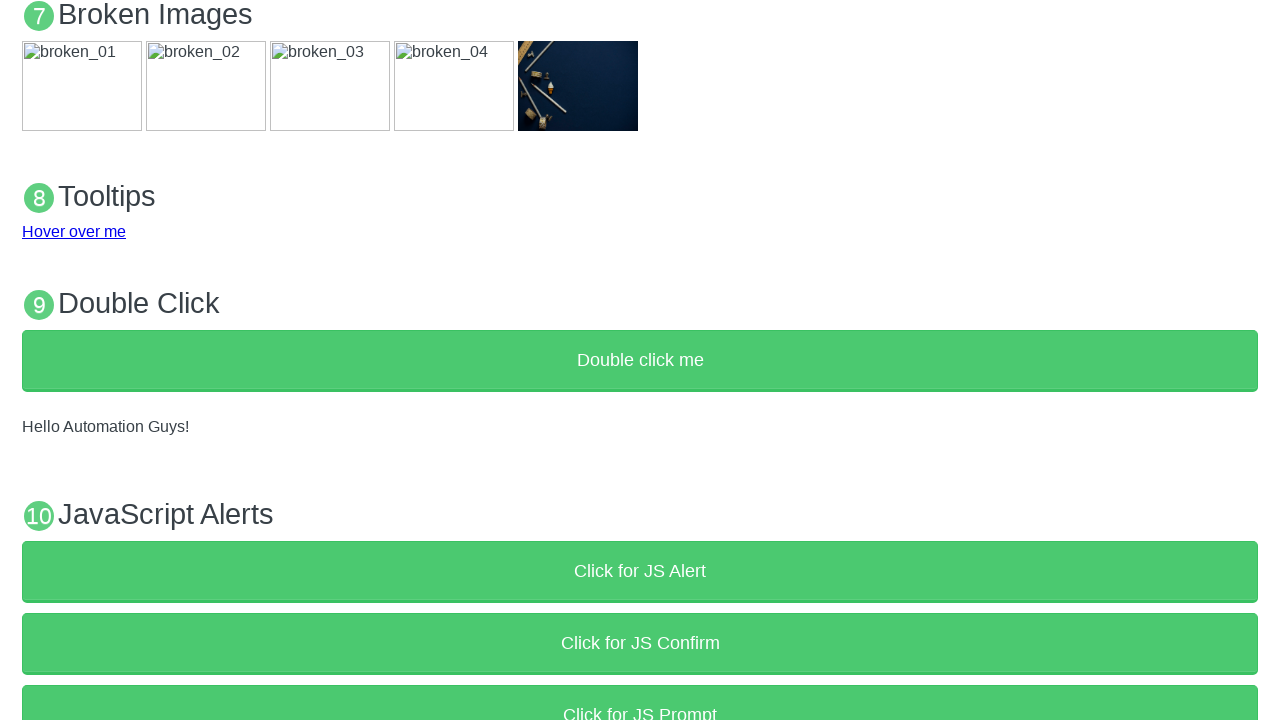

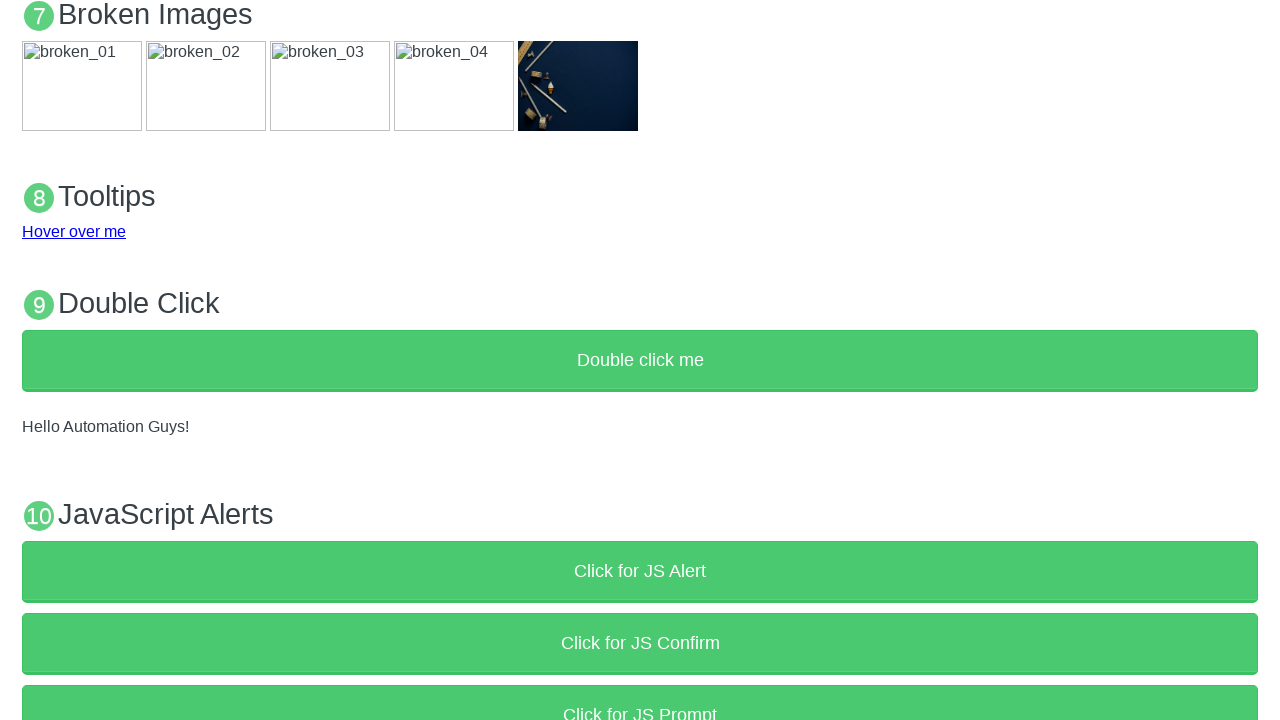